Tests alert handling by clicking a button that triggers an alert and accepting it

Starting URL: https://learn.javascript.ru/uibasic

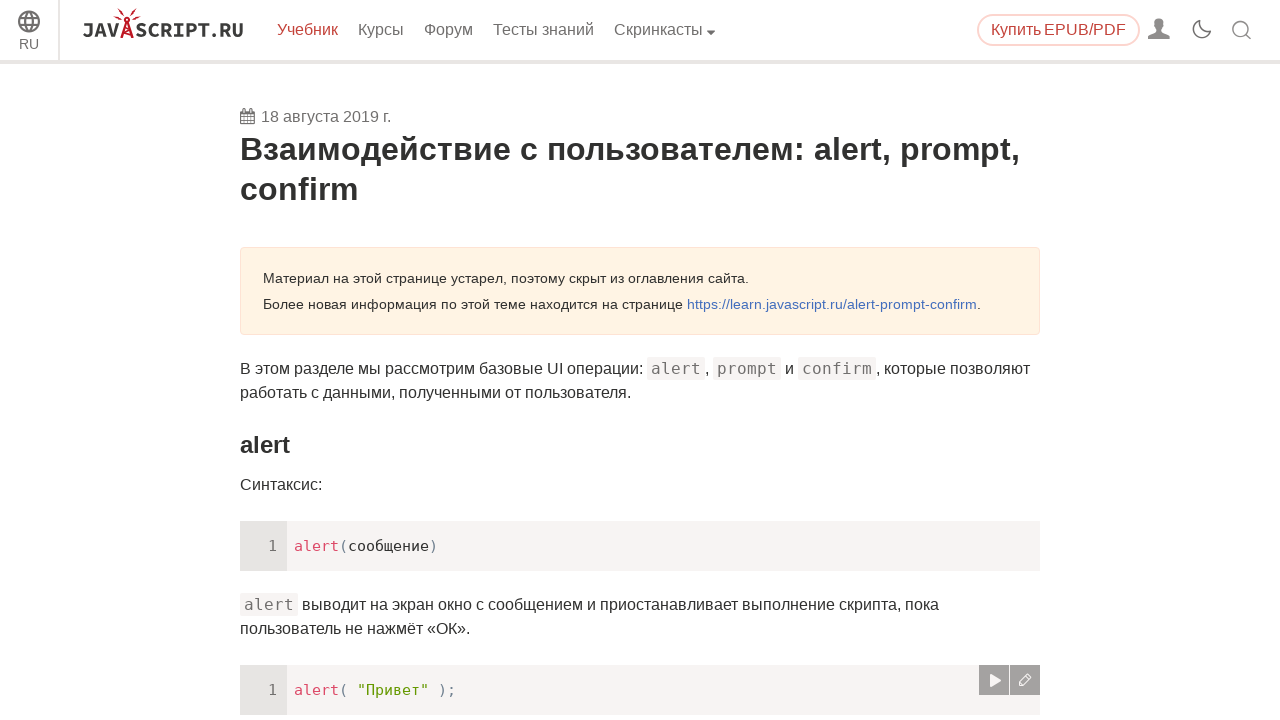

Set up dialog handler to automatically accept alerts
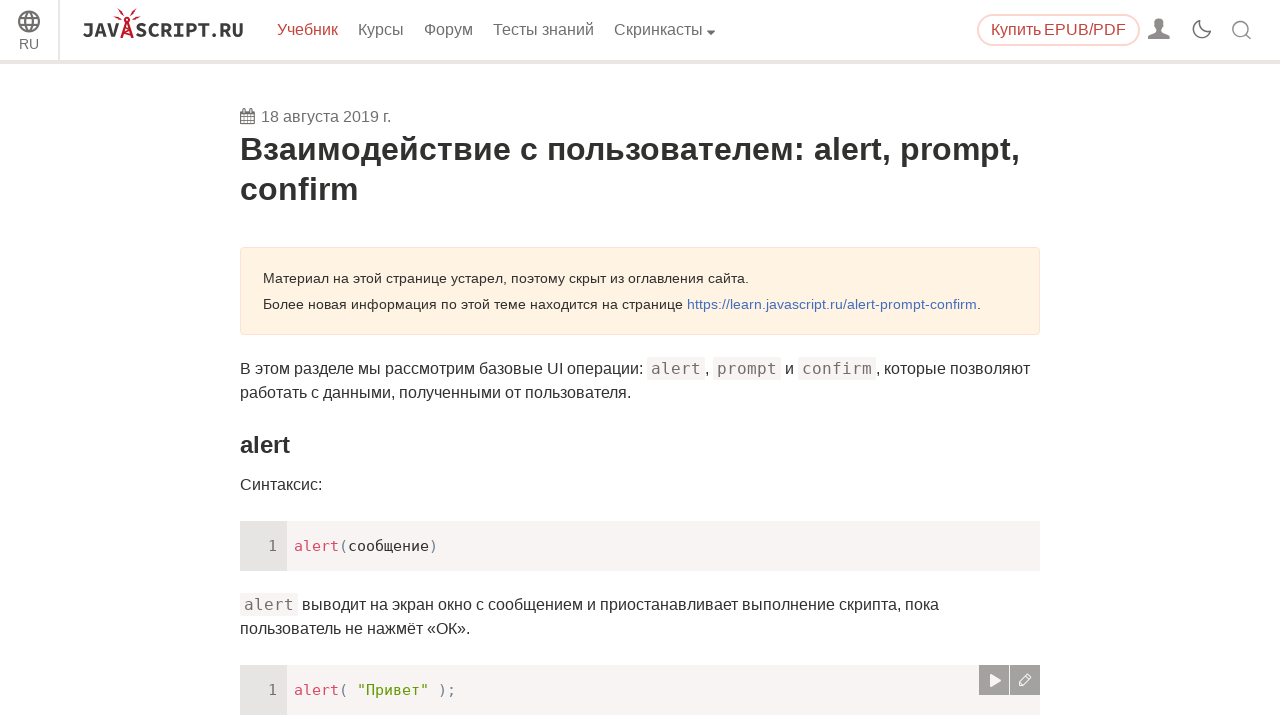

Clicked button to trigger alert at (994, 360) on xpath=/html/body/div[1]/div[2]/div/main/div[1]/article/div[2]/div[8]/div/div[1]/
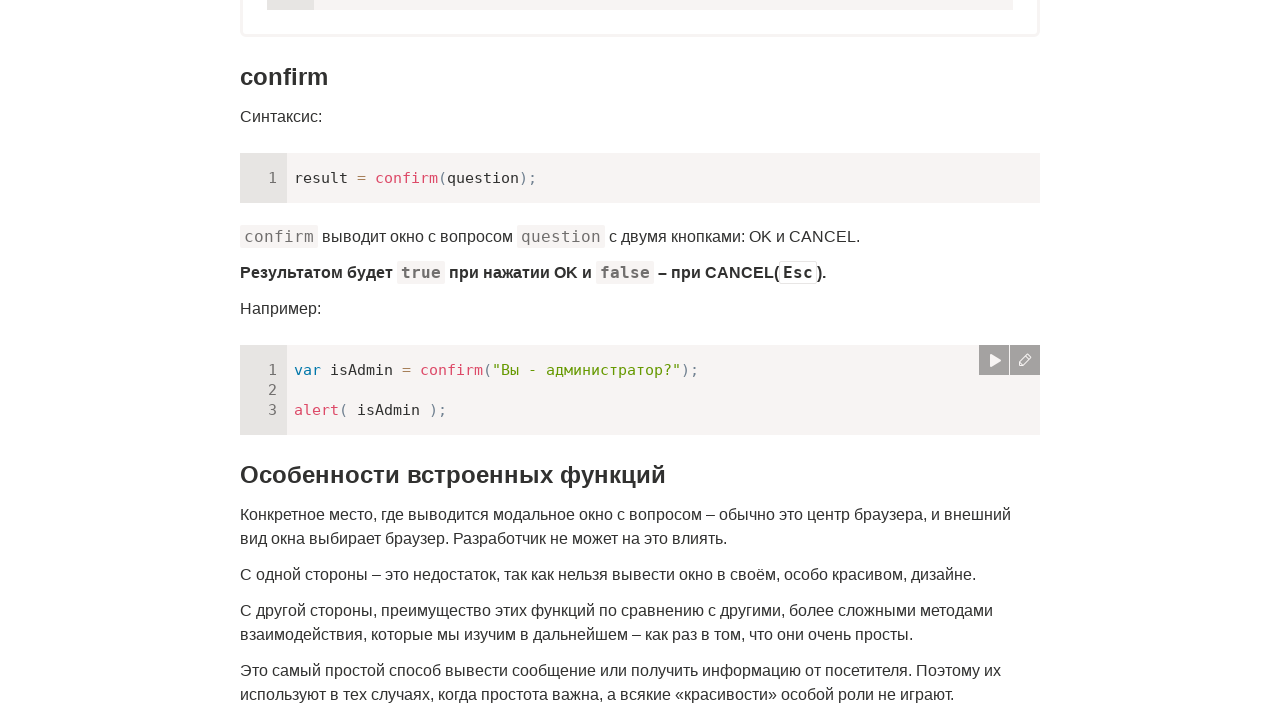

Waited for alert to be handled
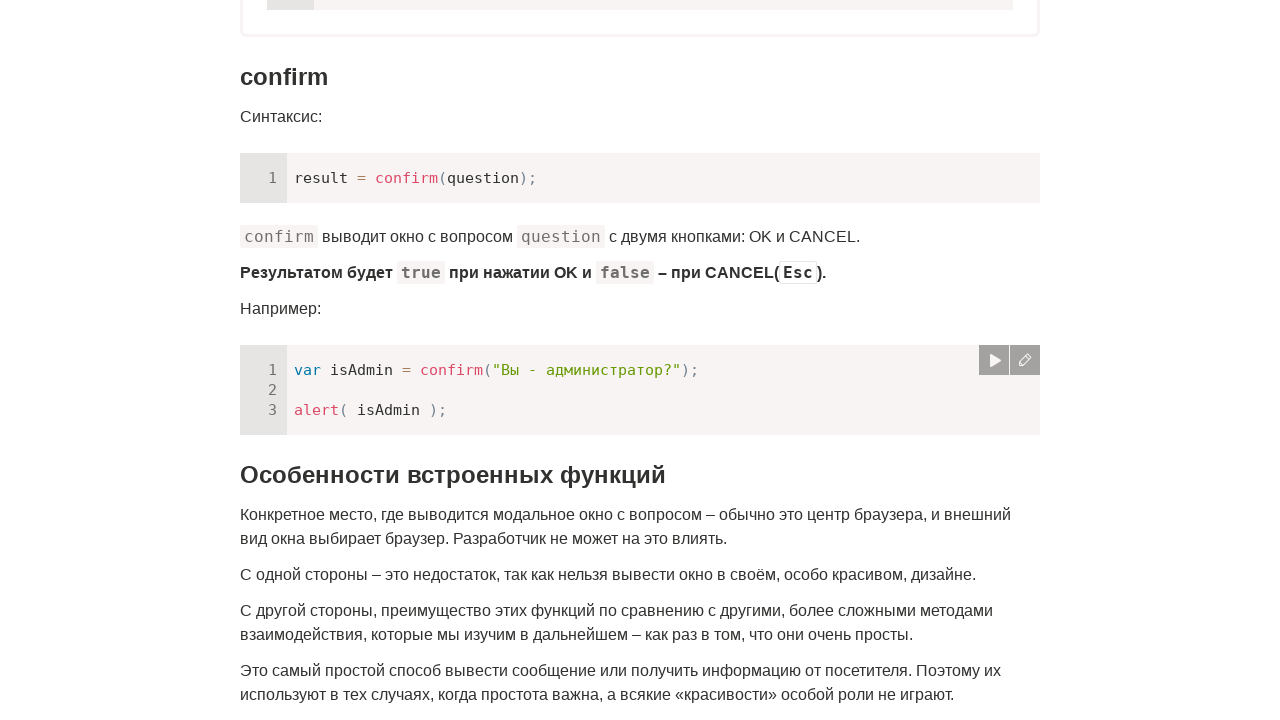

Navigated back to previous page
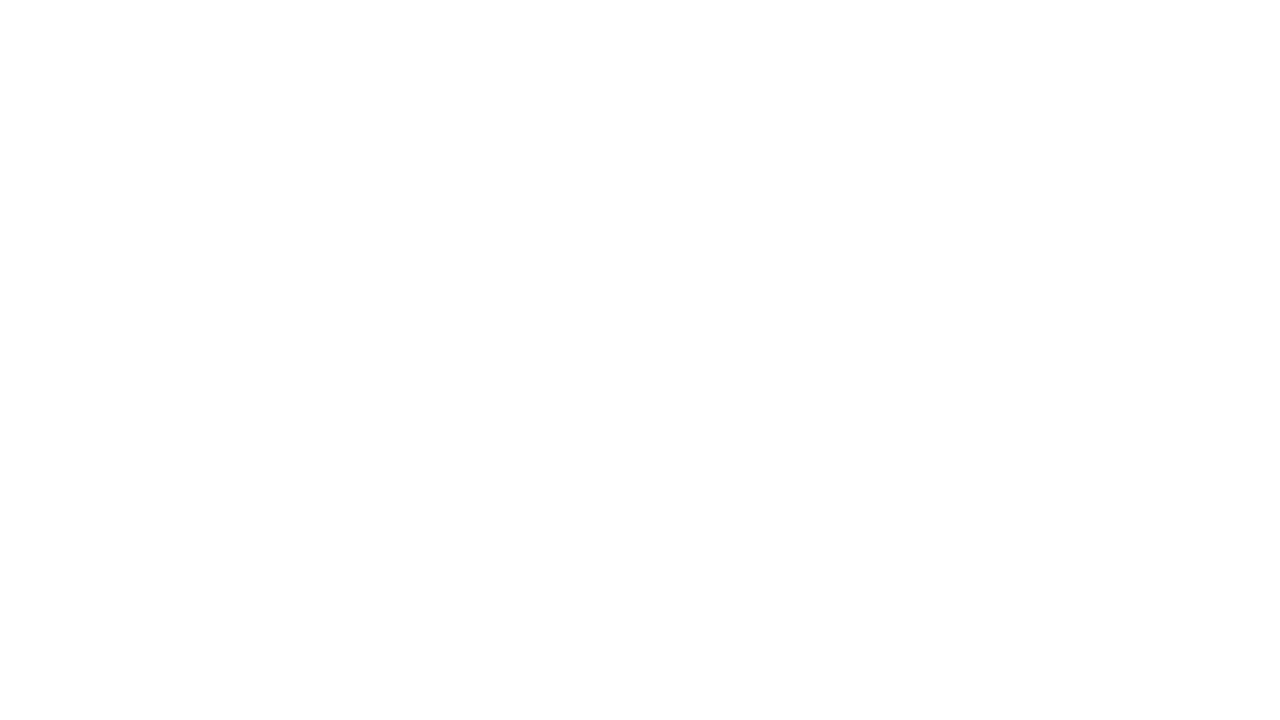

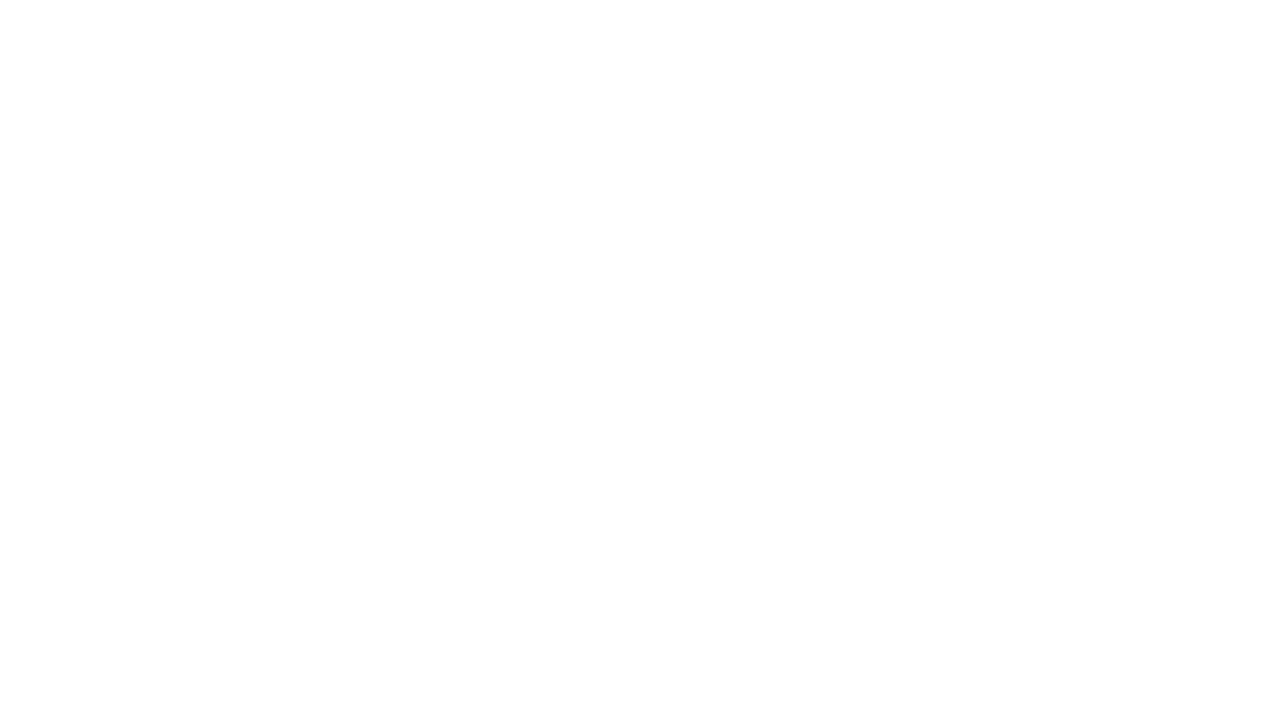